Tests the add/remove elements functionality by adding multiple elements and then removing some of them

Starting URL: http://the-internet.herokuapp.com/add_remove_elements/

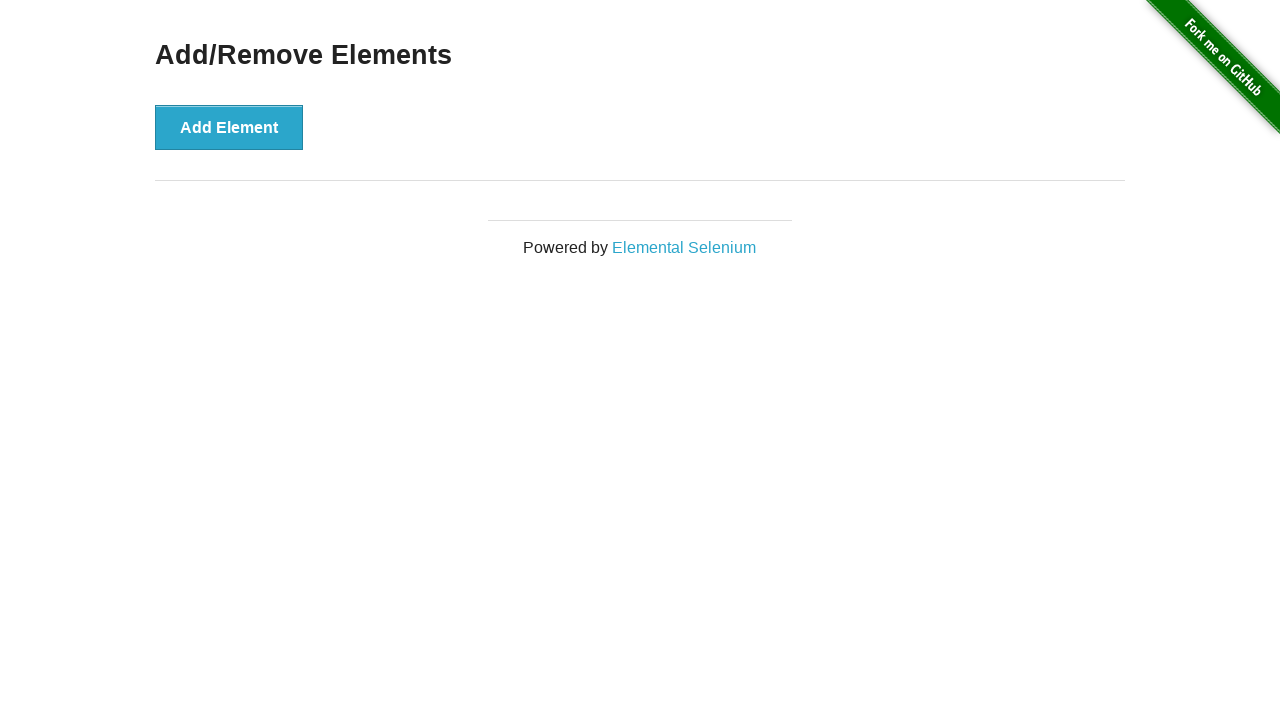

Clicked add button (iteration 1 of 5) at (229, 127) on xpath=/html/body/div[2]/div/div/button
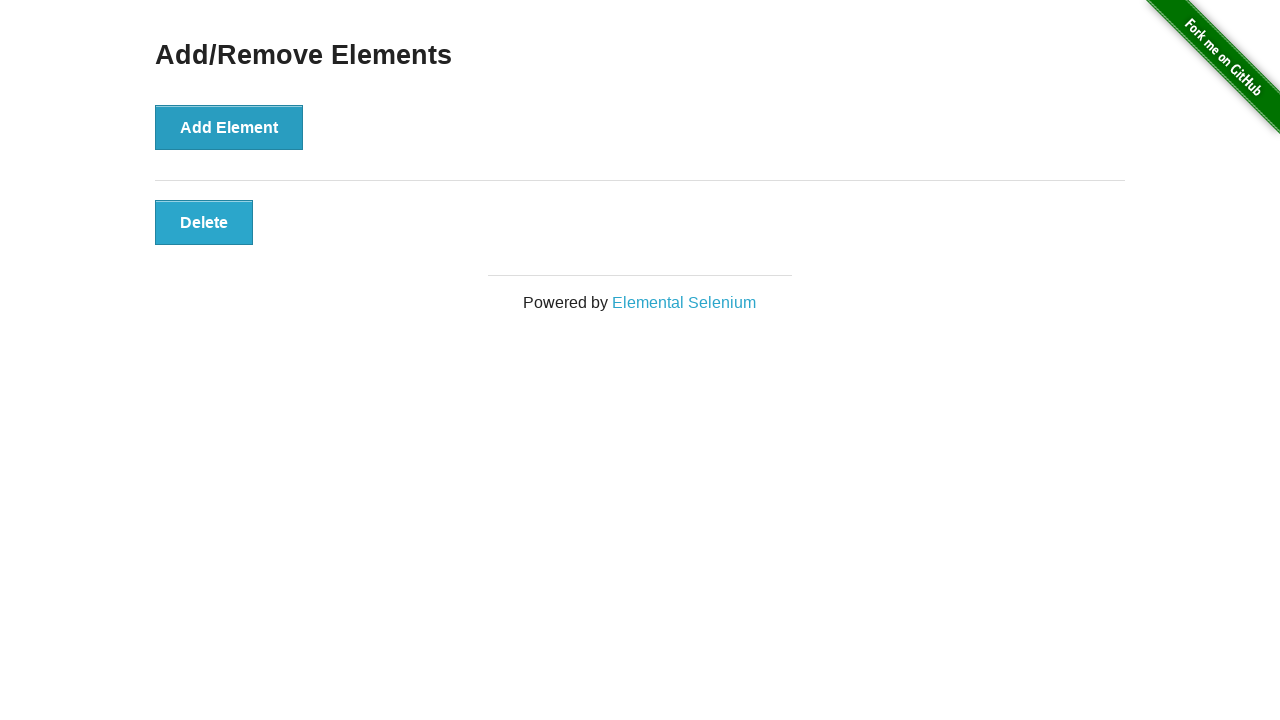

Clicked add button (iteration 2 of 5) at (229, 127) on xpath=/html/body/div[2]/div/div/button
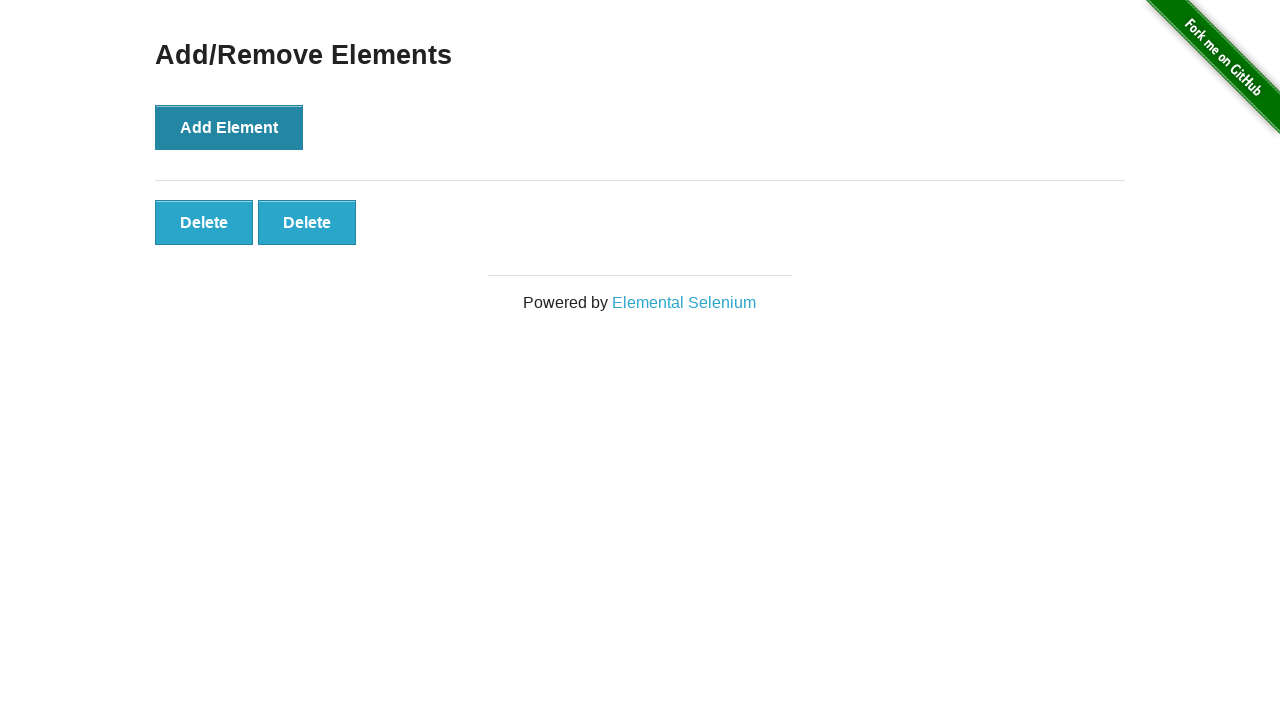

Clicked add button (iteration 3 of 5) at (229, 127) on xpath=/html/body/div[2]/div/div/button
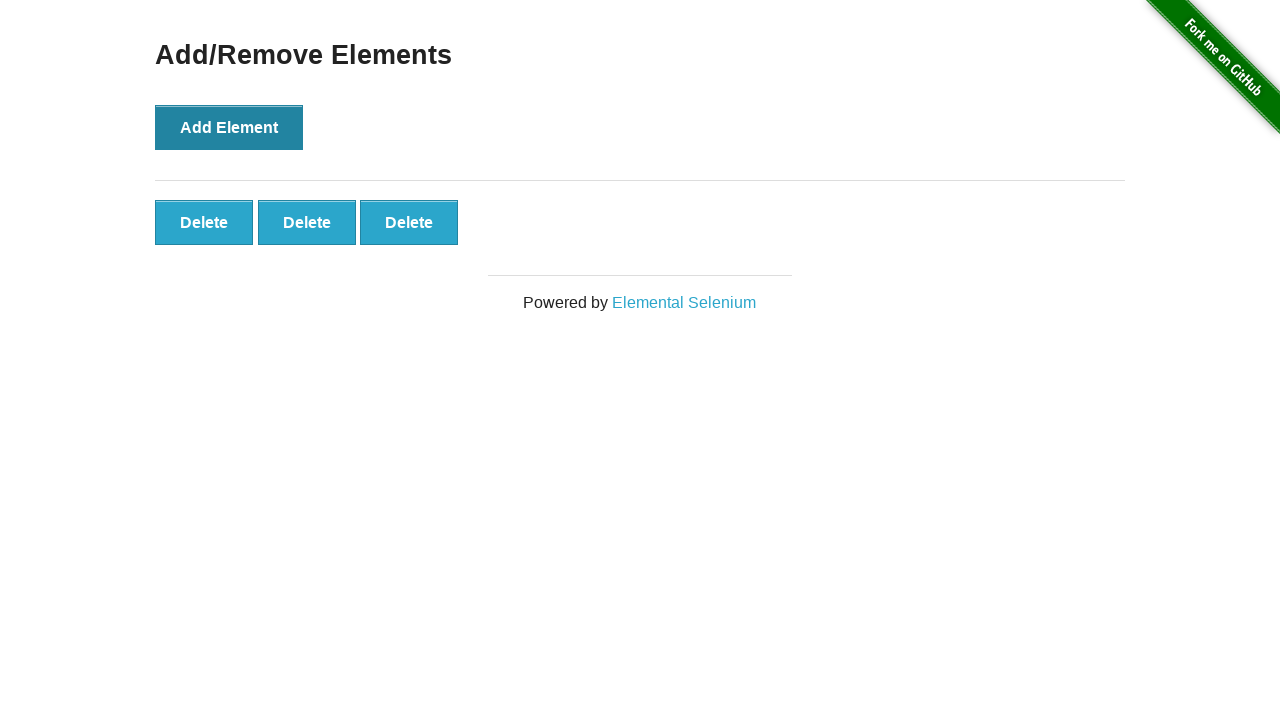

Clicked add button (iteration 4 of 5) at (229, 127) on xpath=/html/body/div[2]/div/div/button
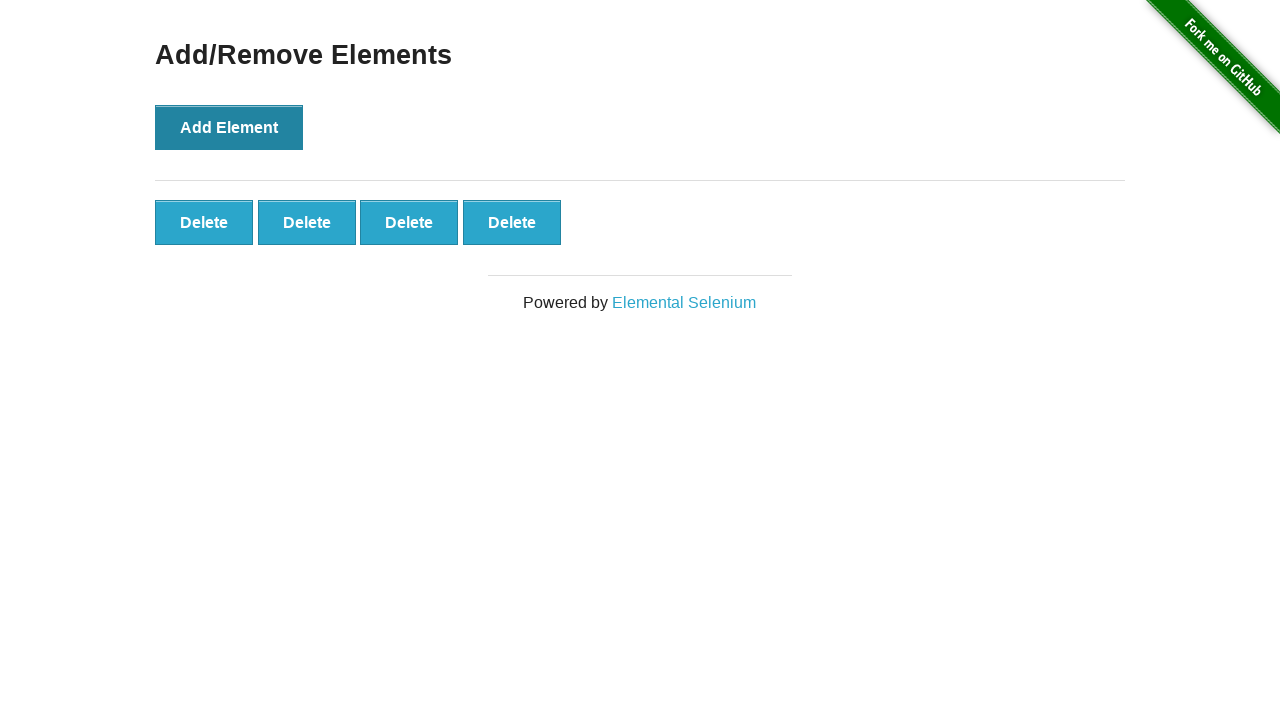

Clicked add button (iteration 5 of 5) at (229, 127) on xpath=/html/body/div[2]/div/div/button
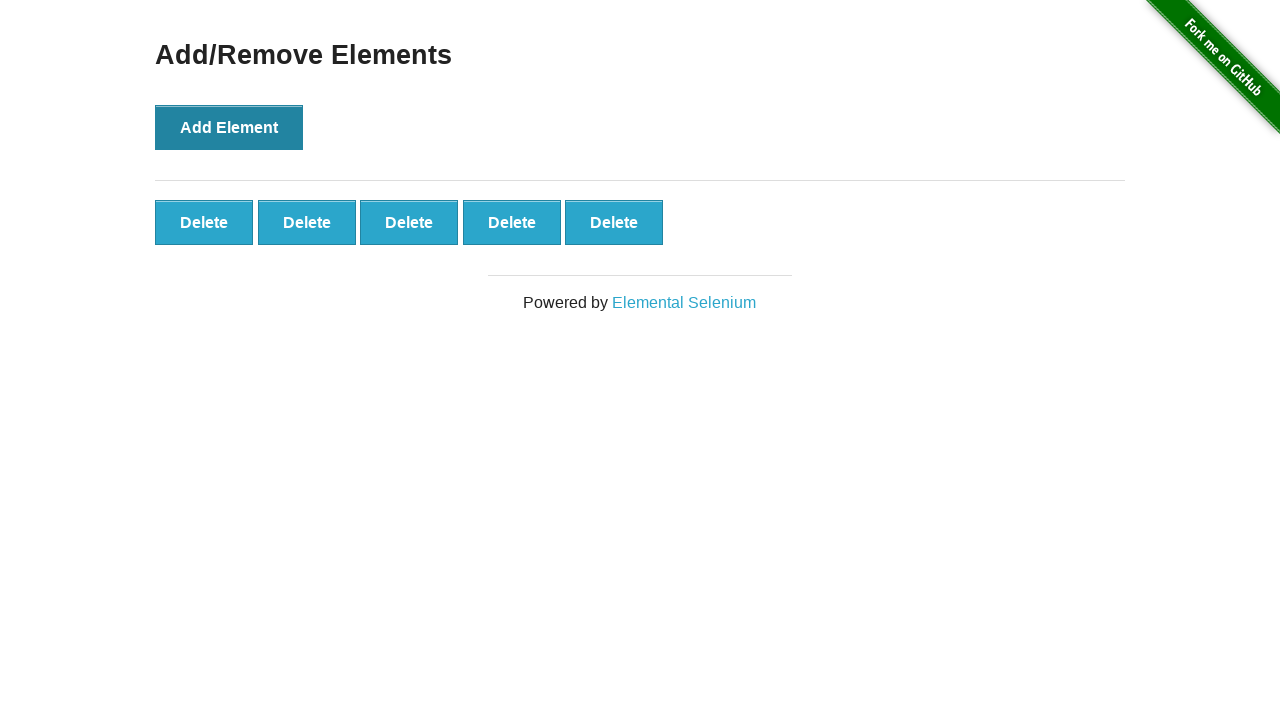

Waited 2 seconds to view added elements
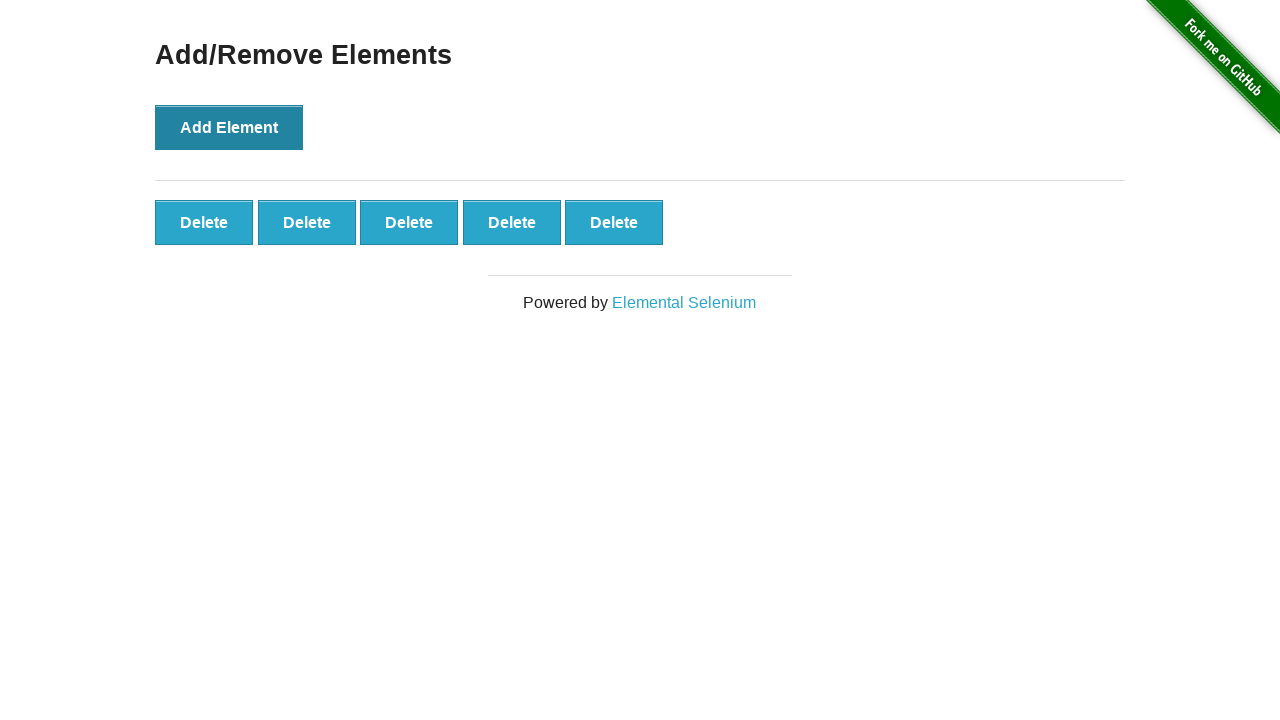

Clicked remove button (iteration 1 of 2) at (204, 222) on .added-manually >> nth=0
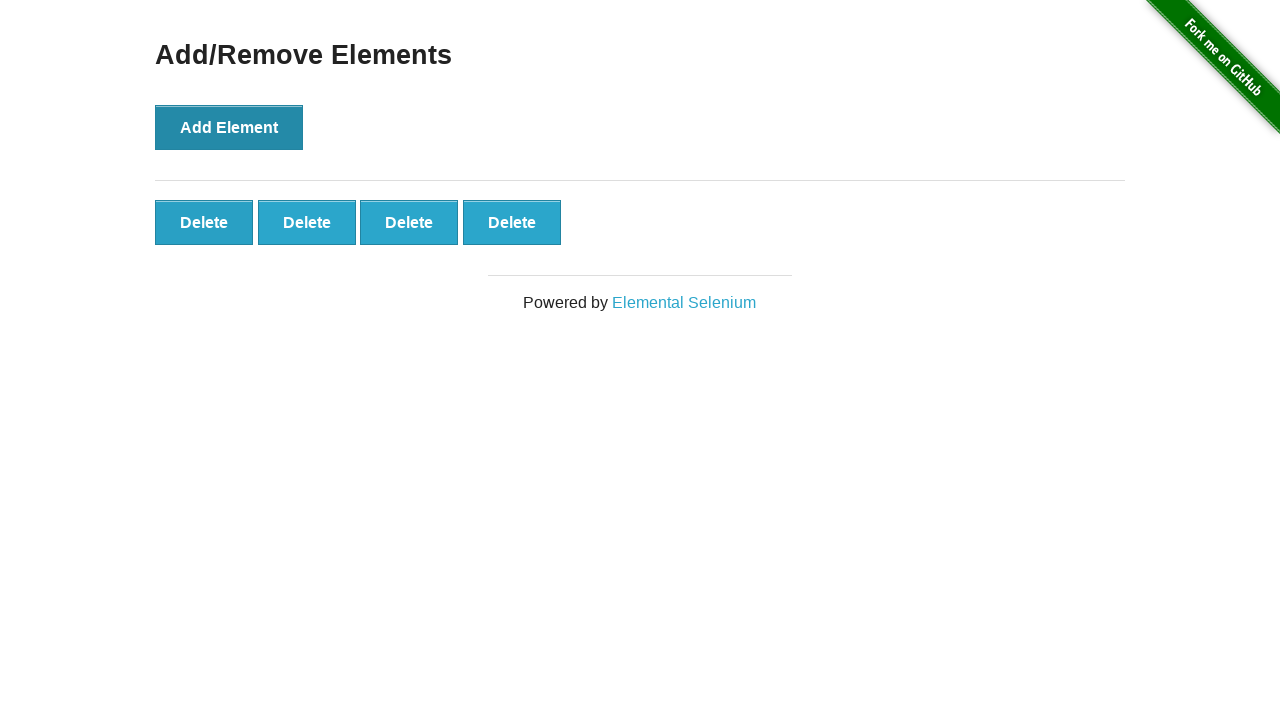

Clicked remove button (iteration 2 of 2) at (204, 222) on .added-manually >> nth=0
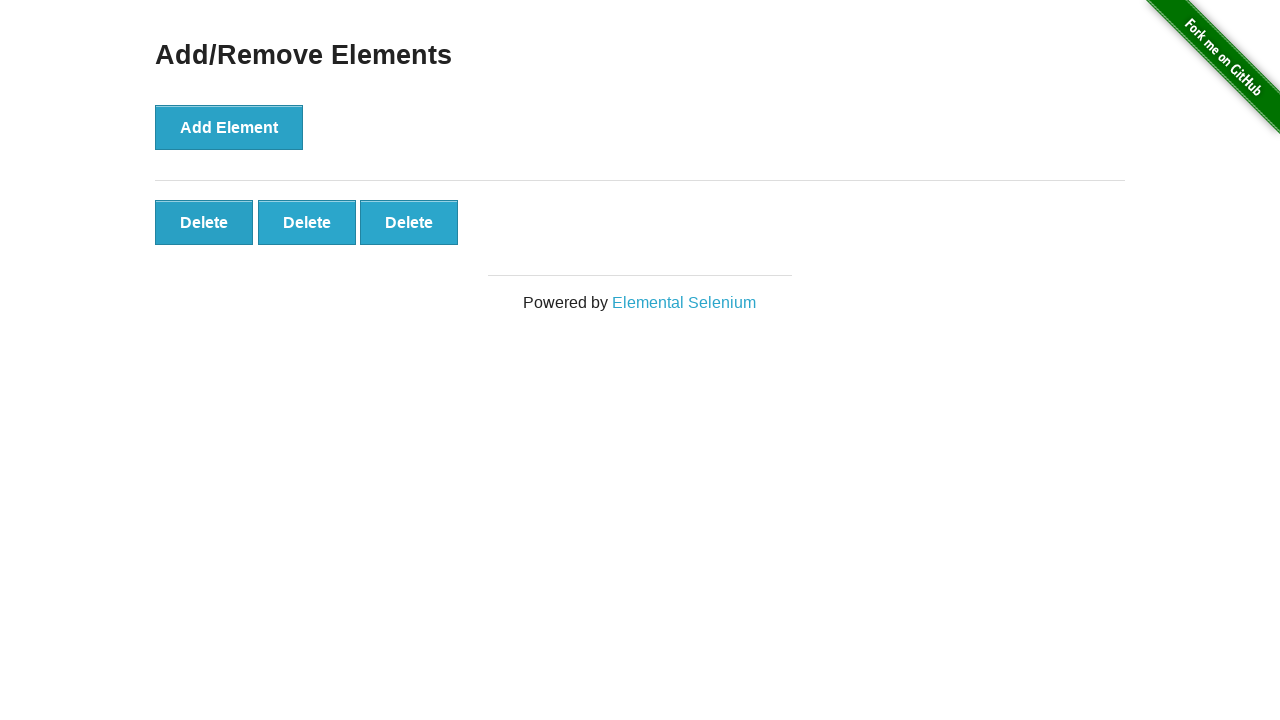

Waited 2 seconds to view final state after removals
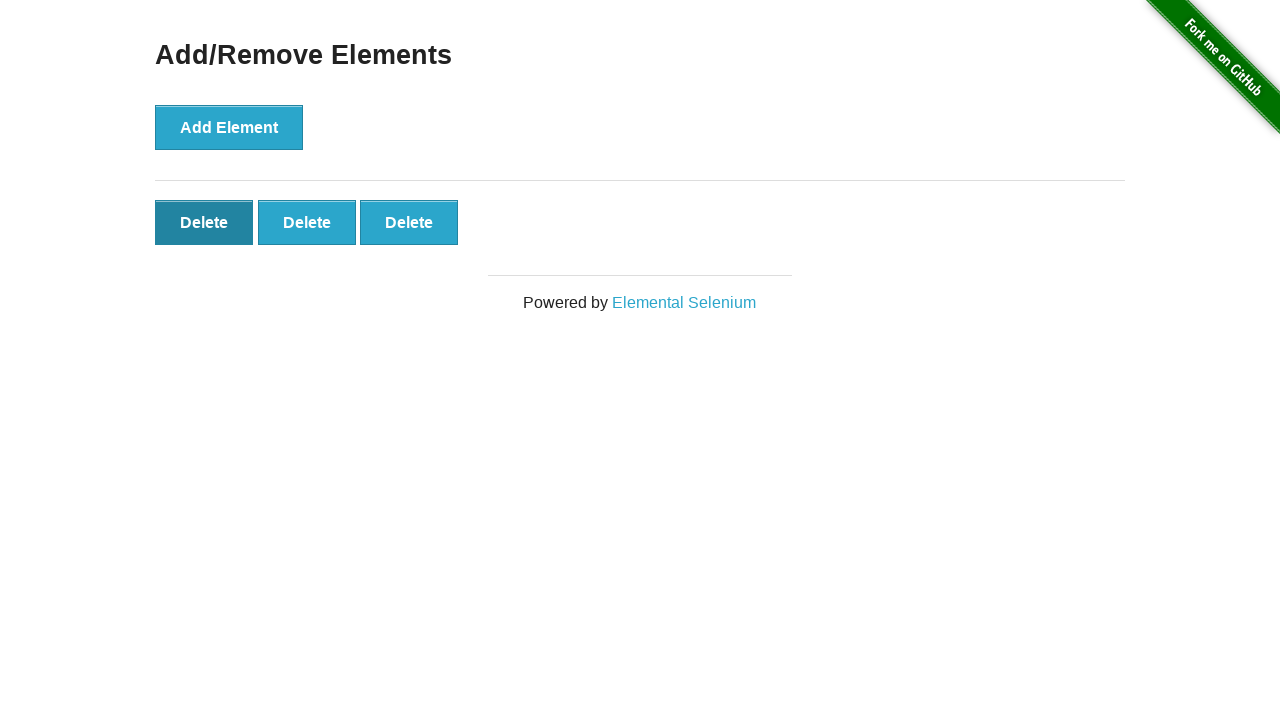

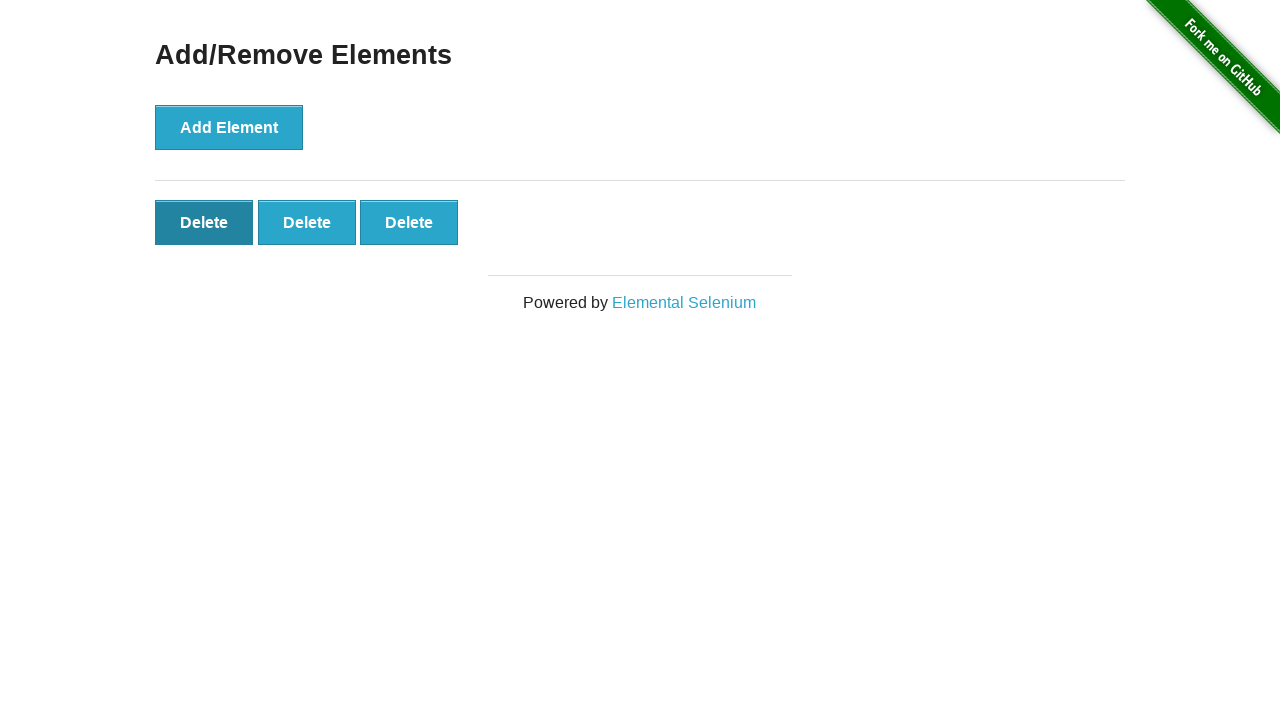